Tests removing the disabled attribute from an input field using JavaScript execution, then fills the field with text to verify it's now enabled

Starting URL: https://selectorshub.com/xpath-practice-page/

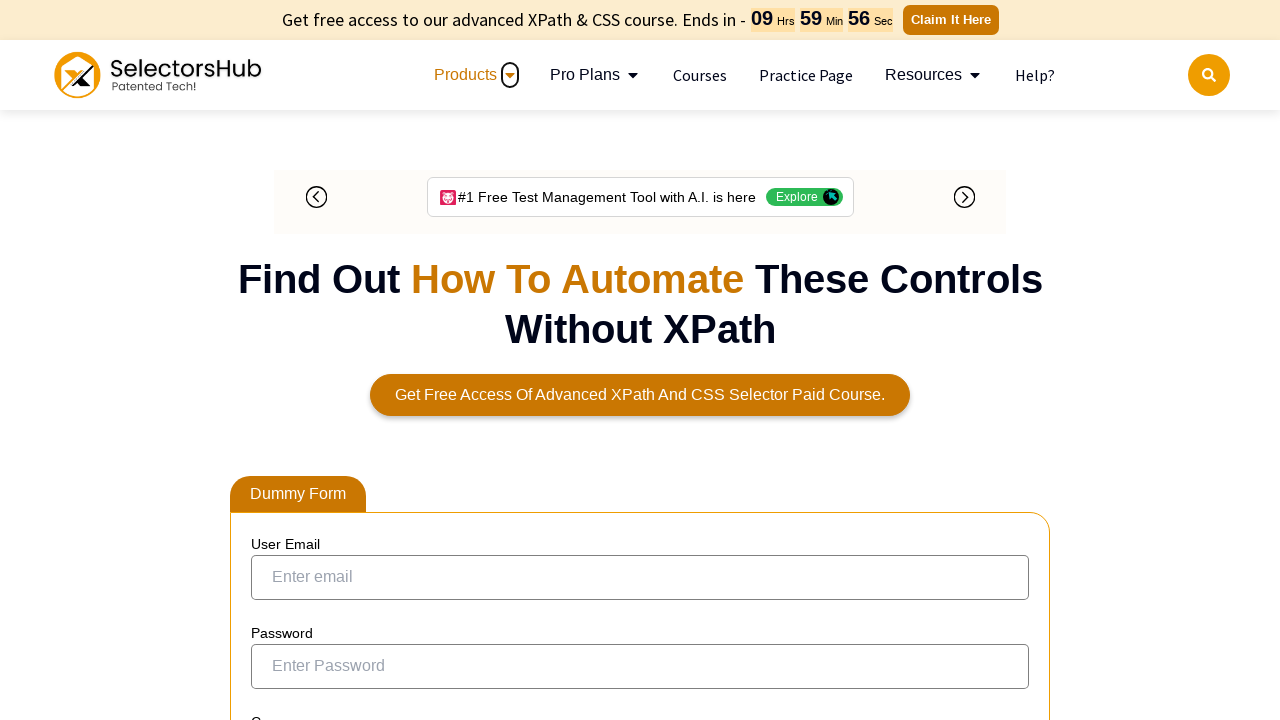

Executed JavaScript to remove disabled attribute from input field
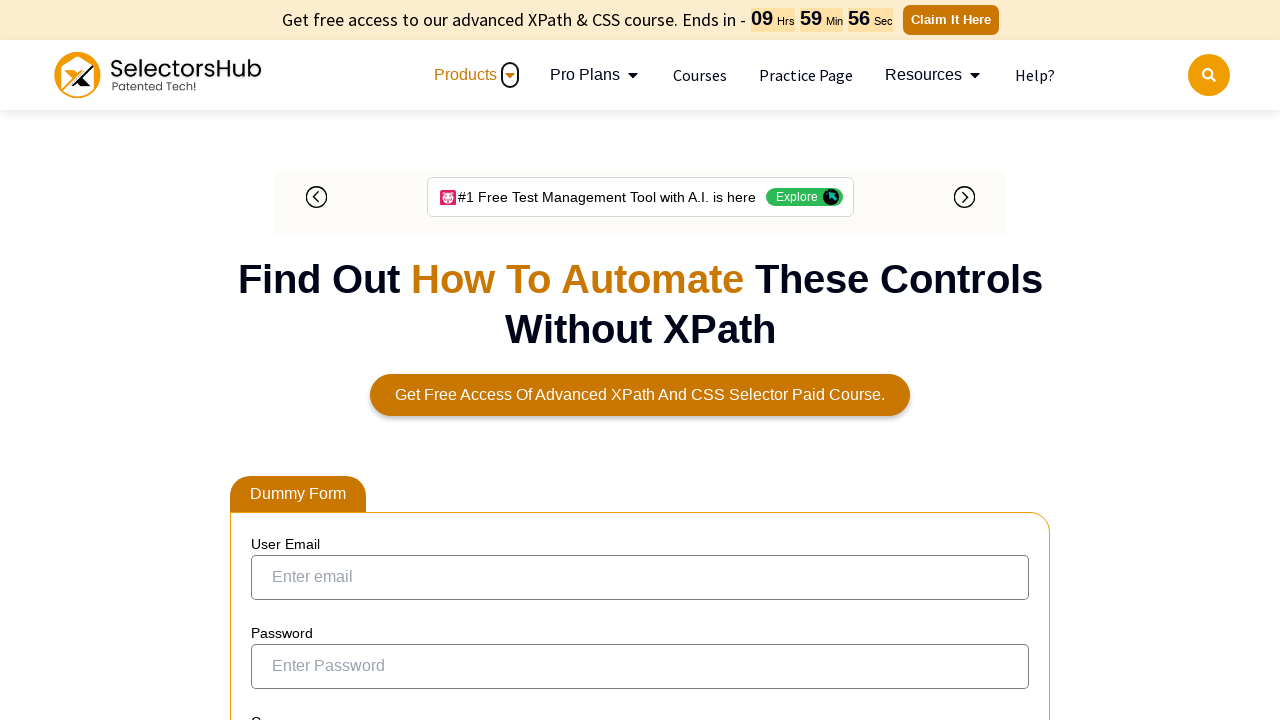

Filled the enabled input field with 'testuser847' on input[name='test']
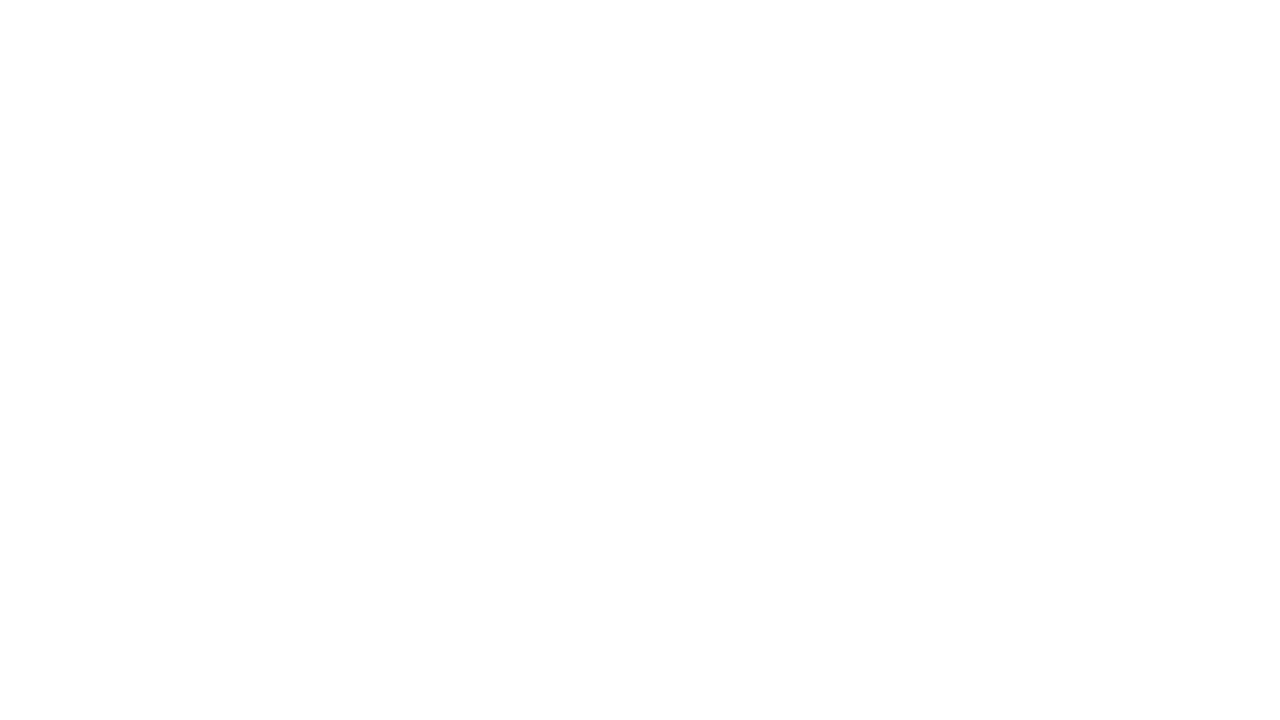

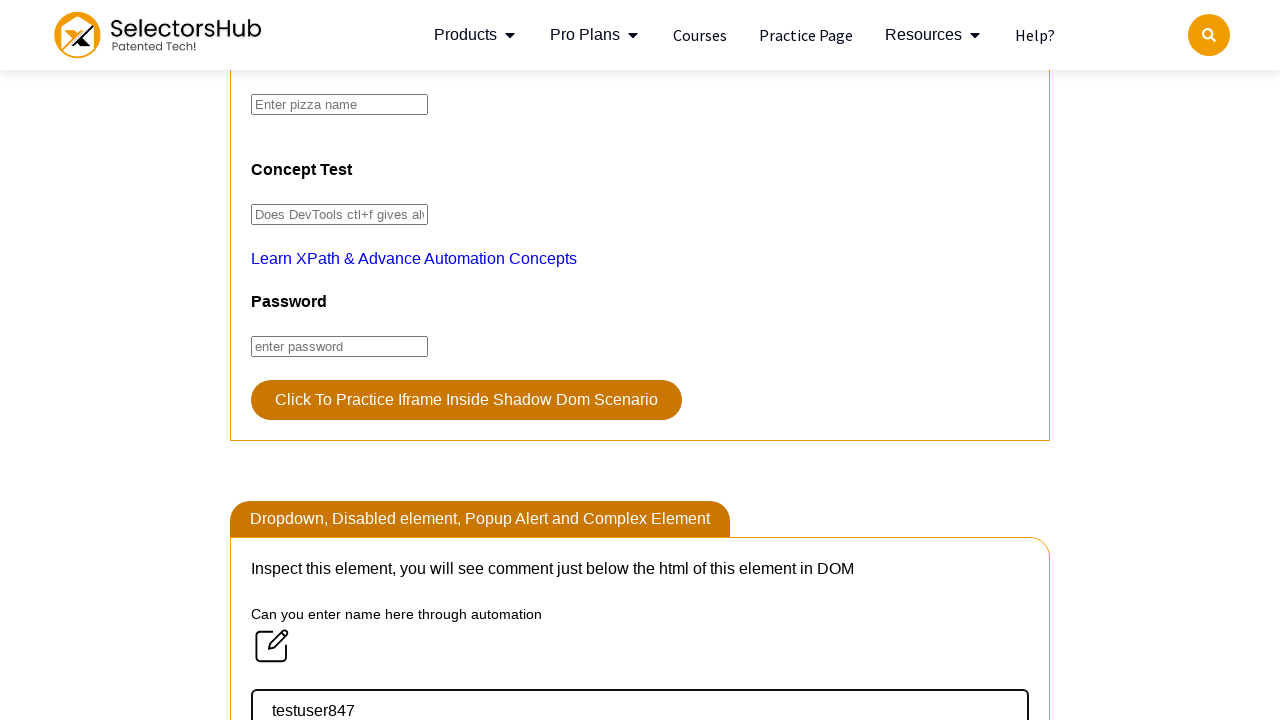